Tests browser navigation functionality by navigating to multiple URLs (Selenium downloads, Office.com, YouTube), then using the back button to return to the previous page, and verifying the current URL and page title.

Starting URL: https://www.selenium.dev/downloads/

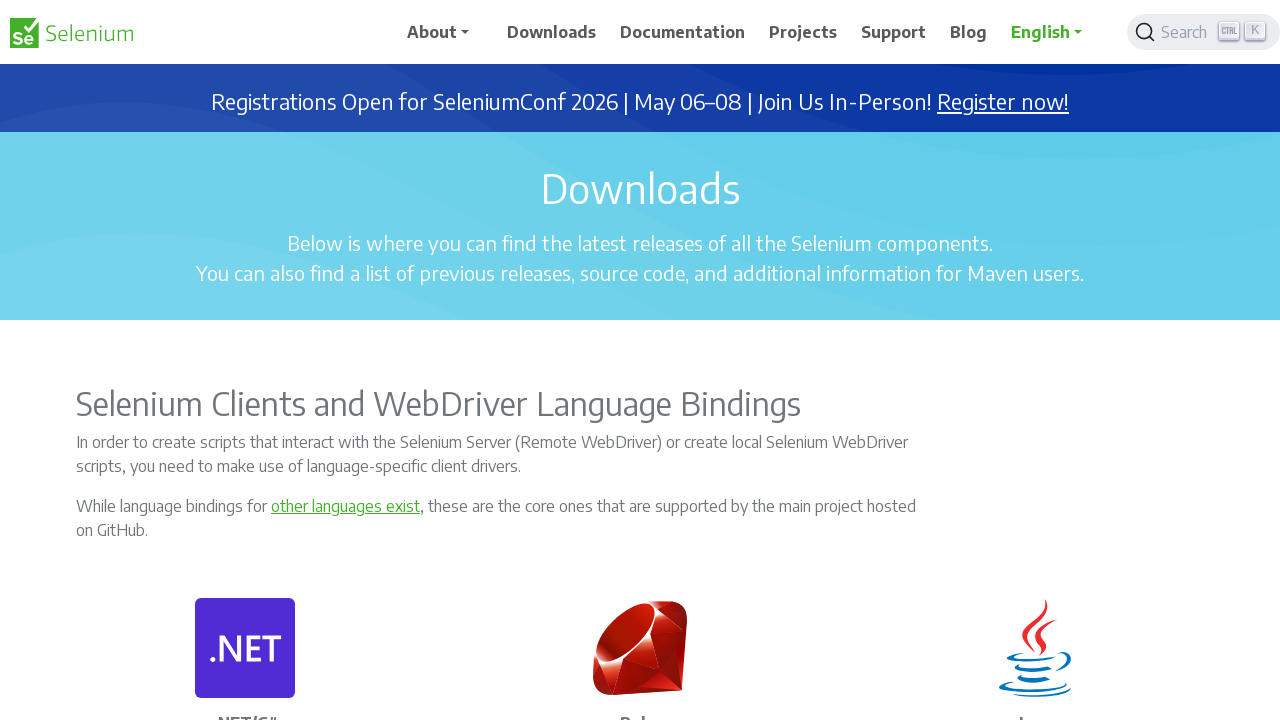

Navigated to Office.com
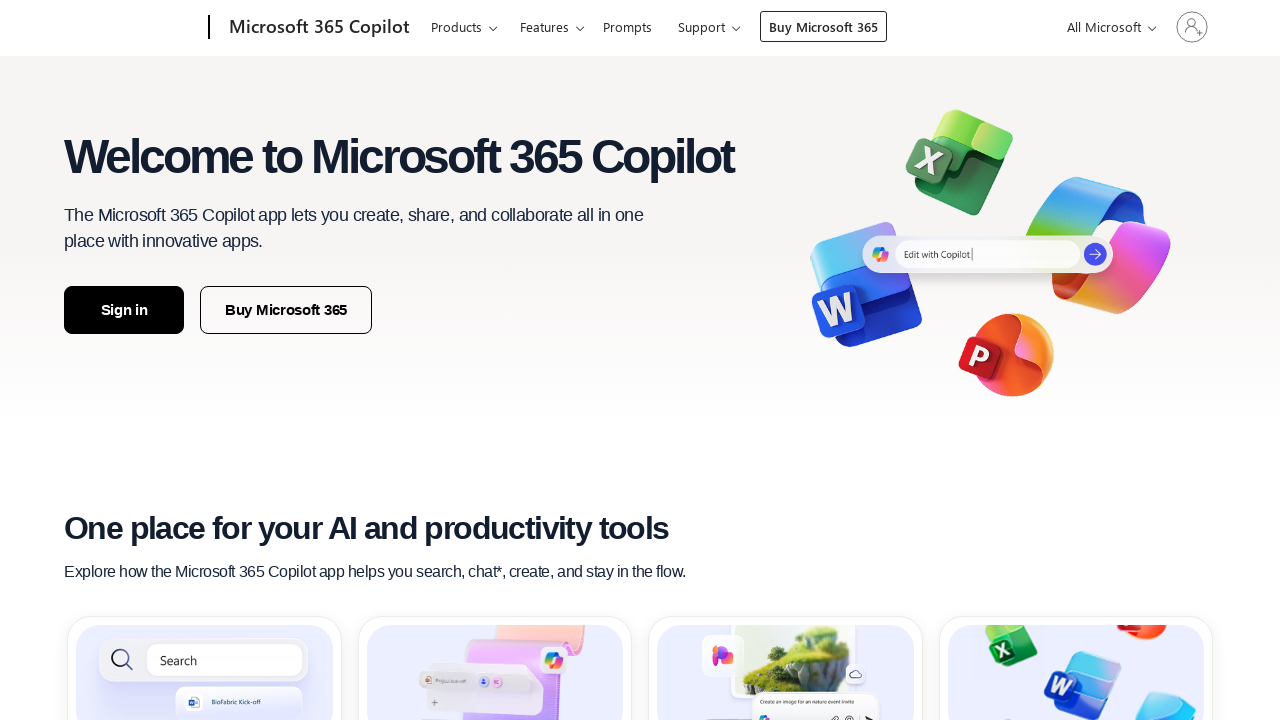

Navigated to YouTube
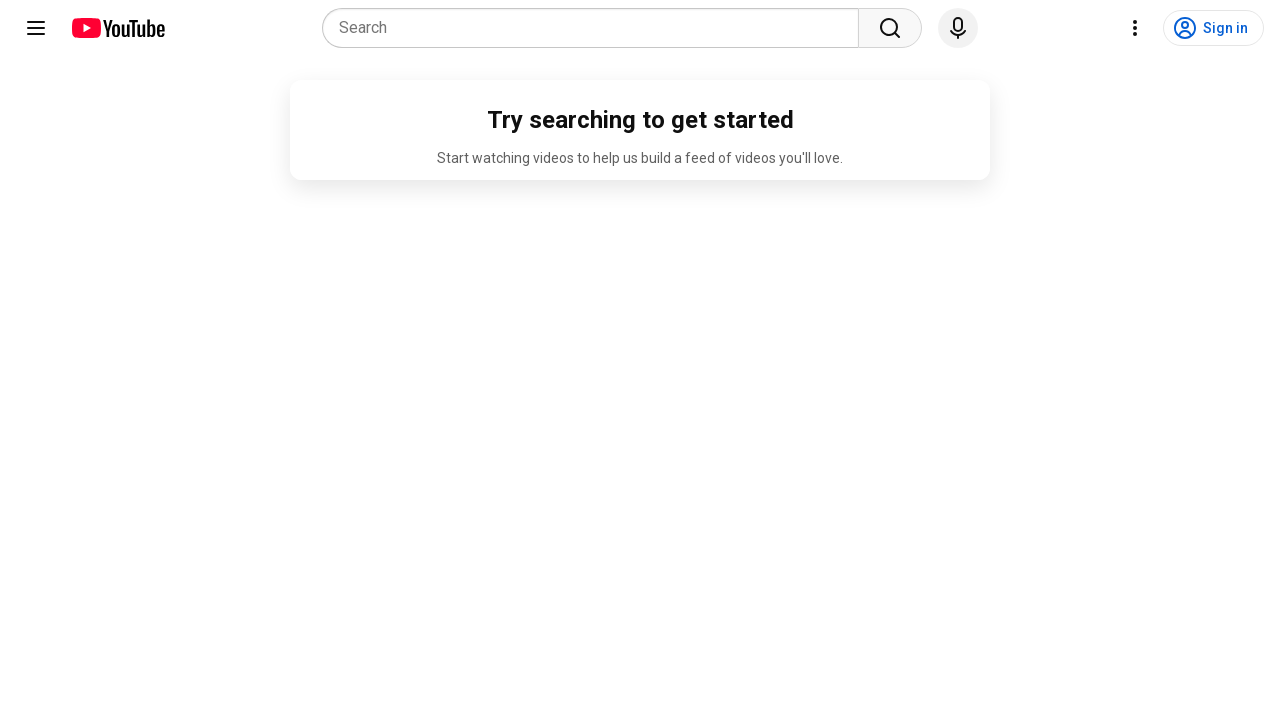

Navigated back to previous page using back button
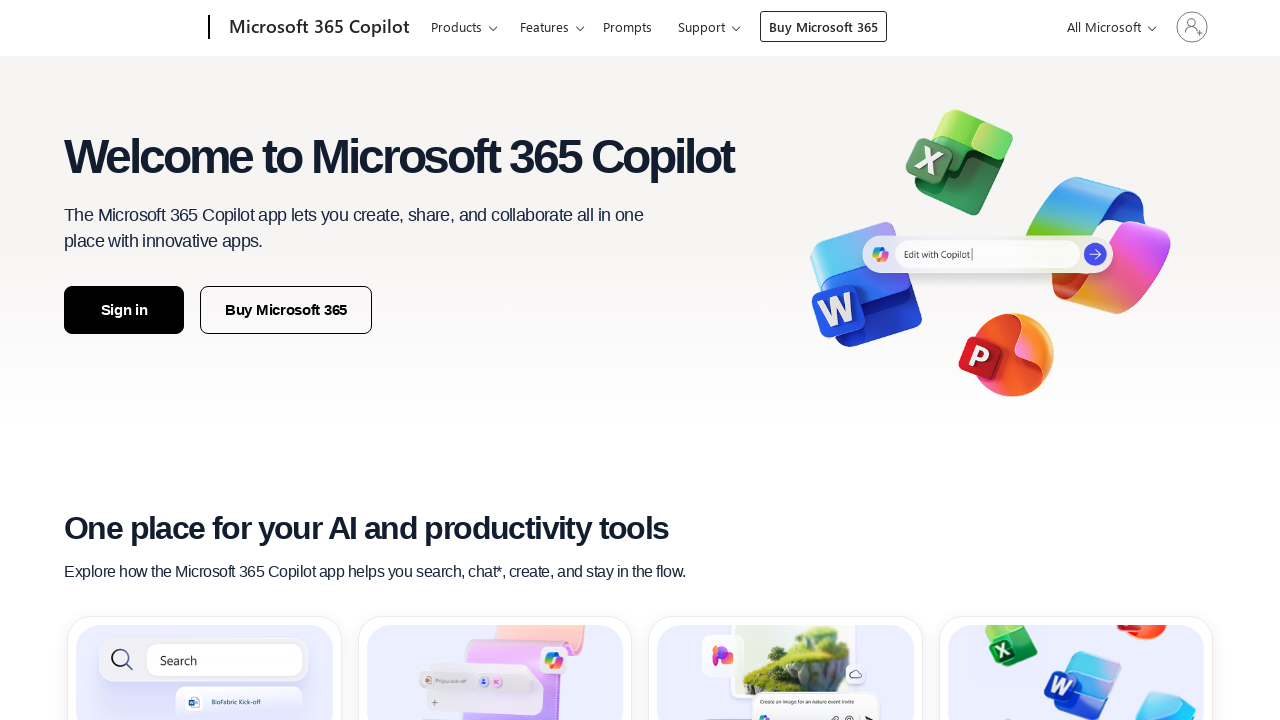

Waited for page to load (domcontentloaded state)
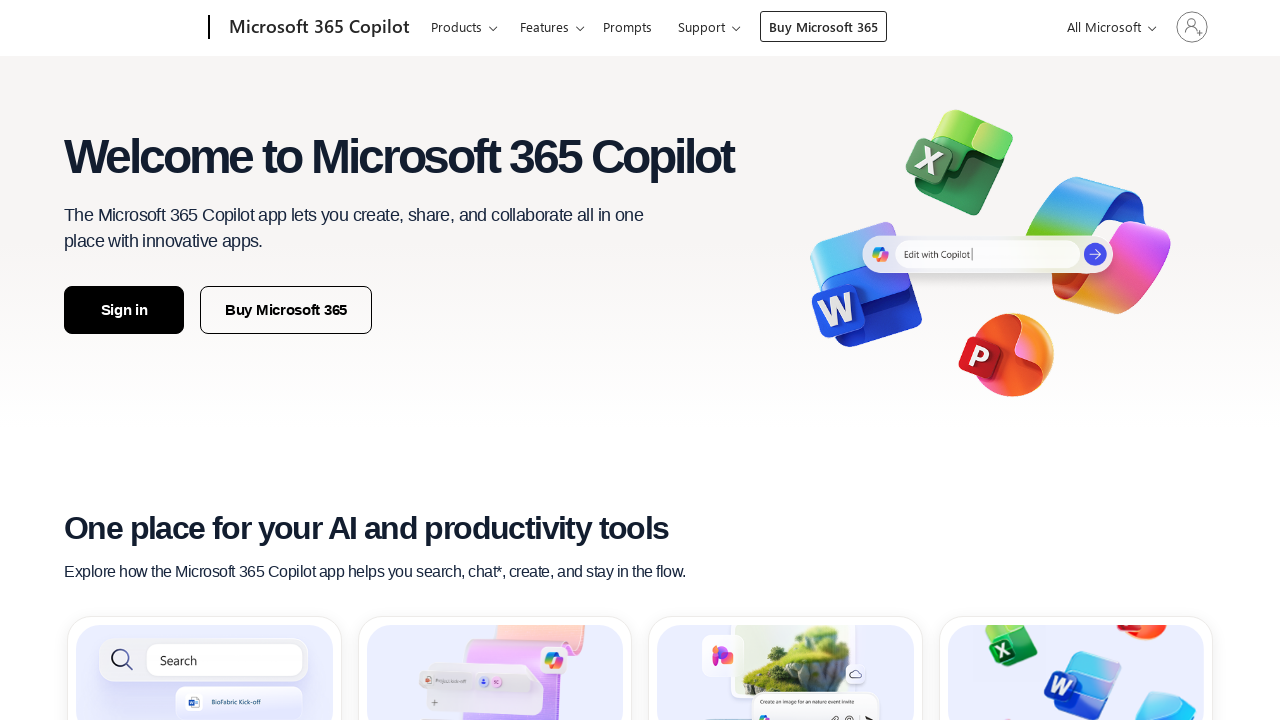

Retrieved current URL: https://www.office.com/
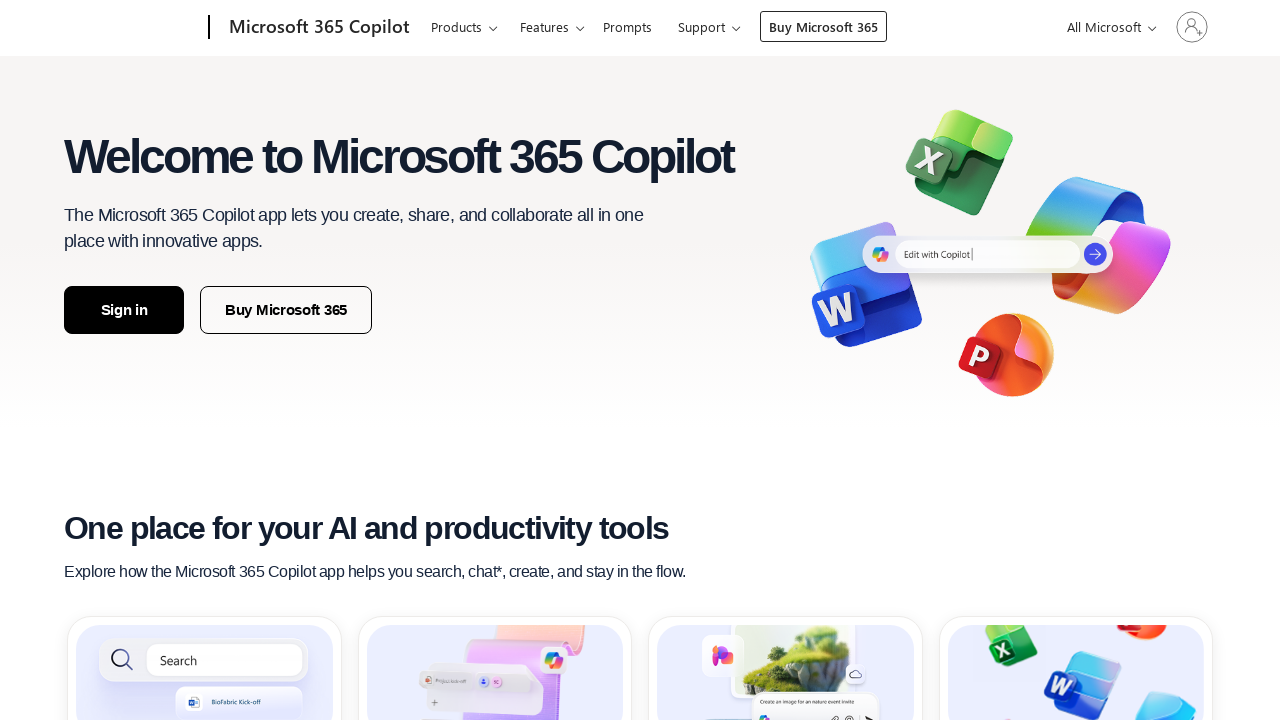

Retrieved page title: Microsoft 365 Copilot | Create, Share and Collaborate with Office and AI
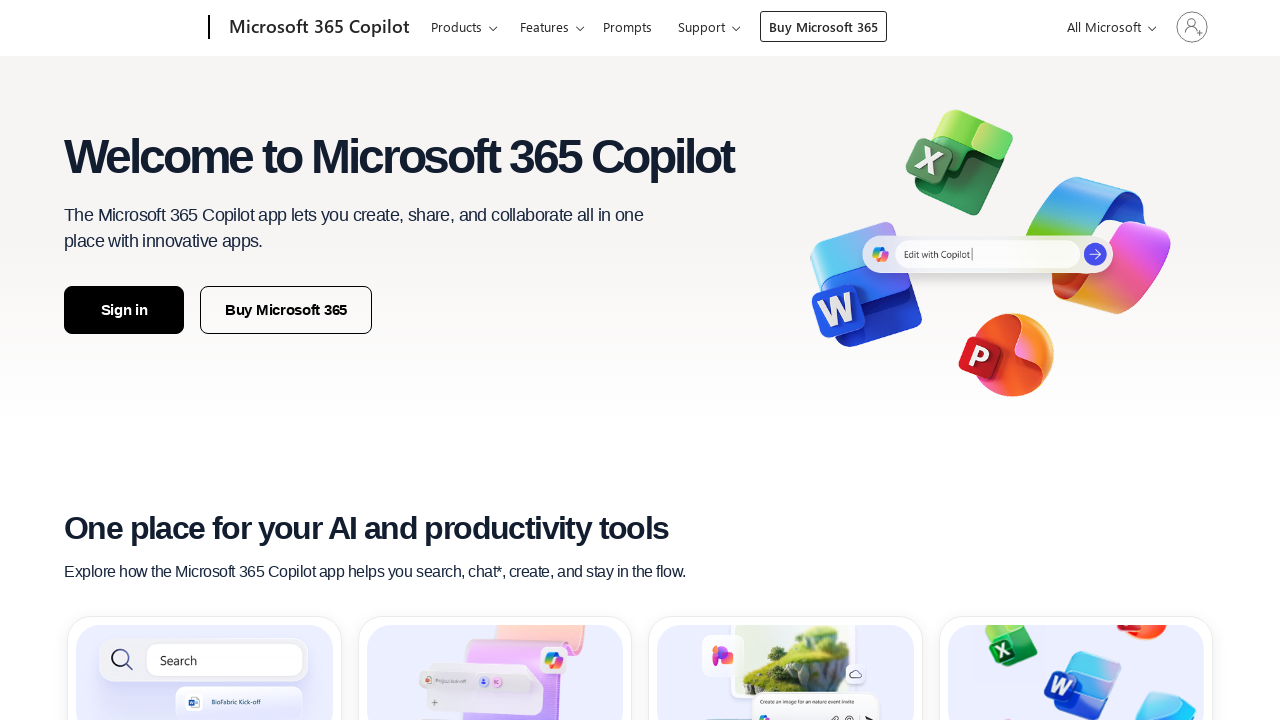

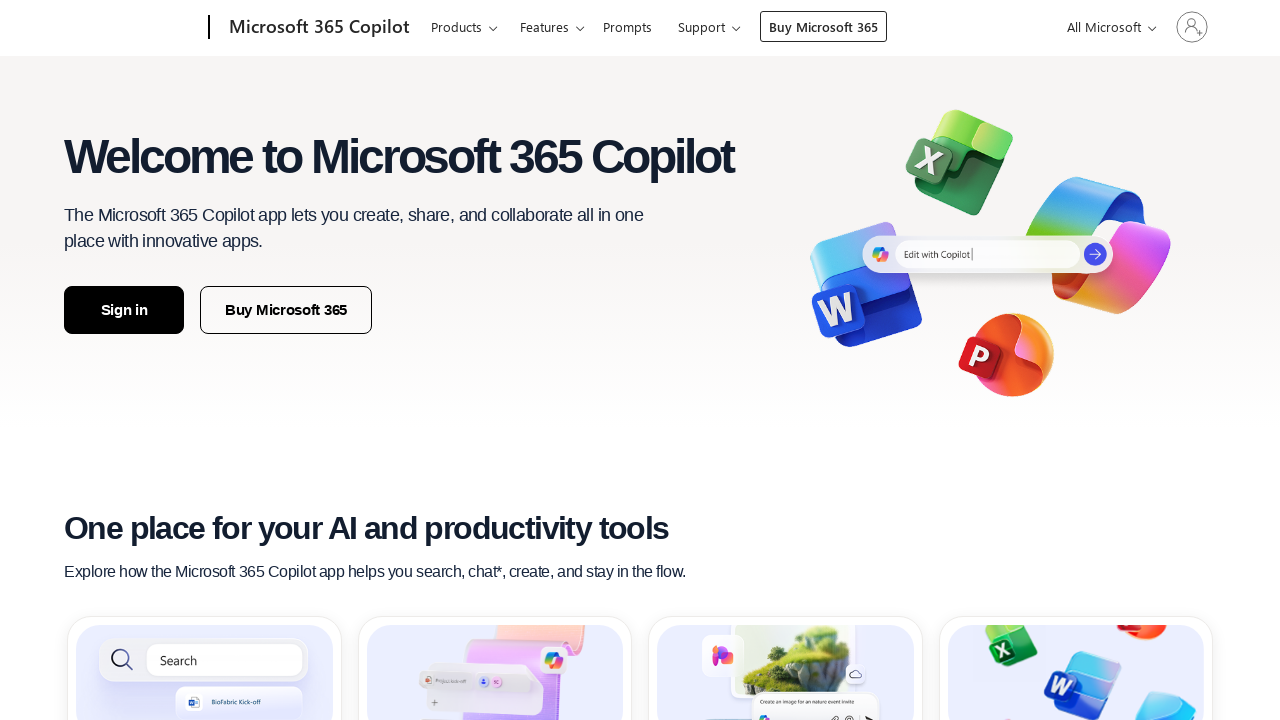